Tests accepting a JavaScript alert by clicking the first alert button, verifying the alert text, accepting it, and verifying the result message.

Starting URL: https://testcenter.techproeducation.com/index.php?page=javascript-alerts

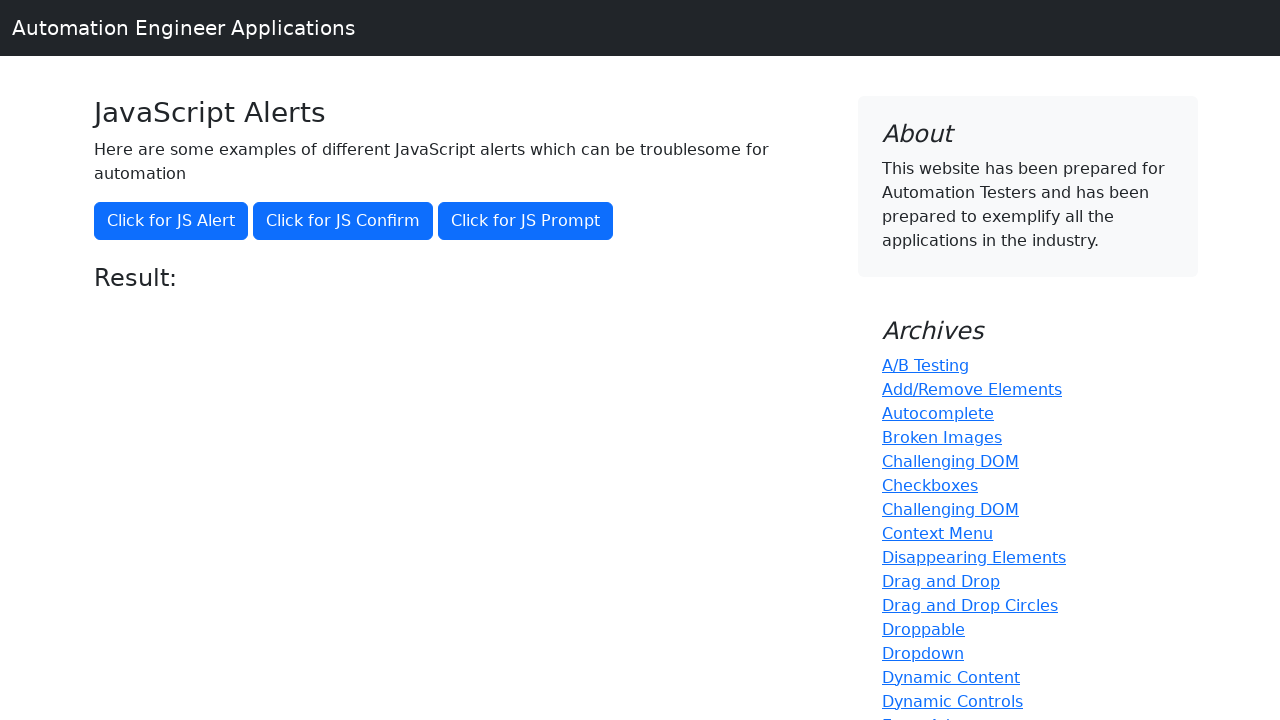

Clicked the first alert button at (171, 221) on xpath=//button[@onclick='jsAlert()']
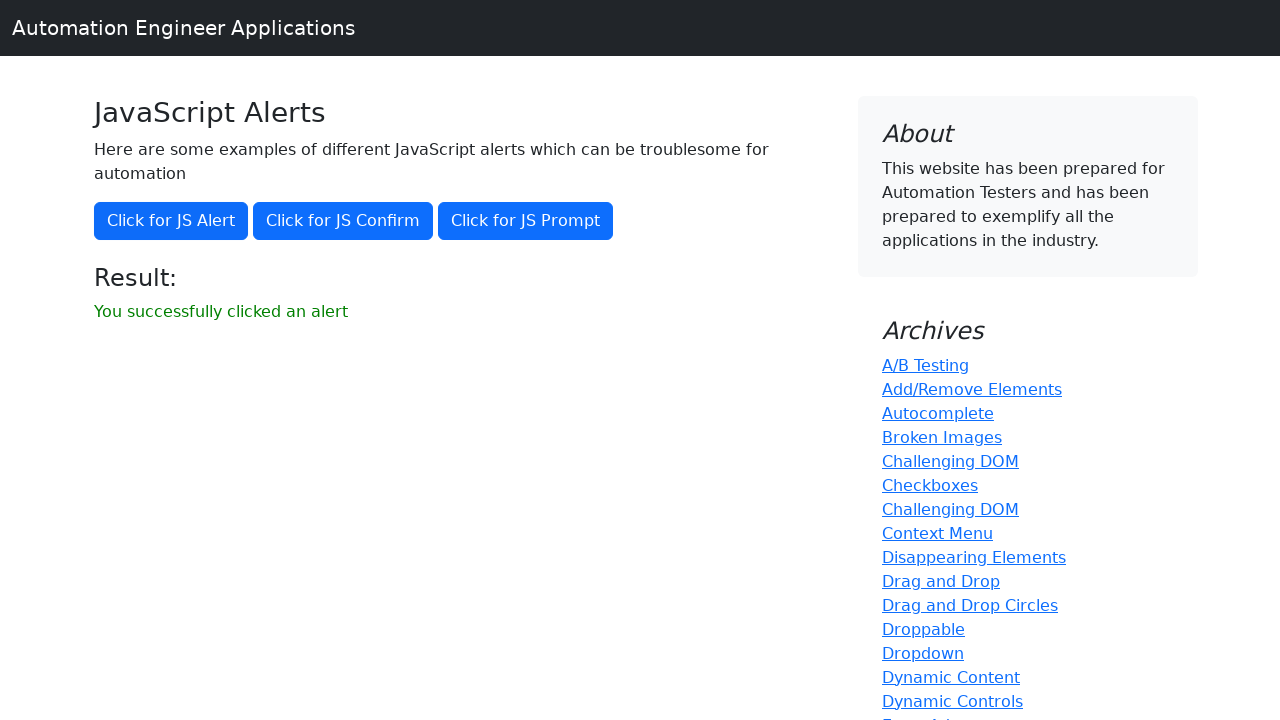

Set up dialog handler to accept the alert
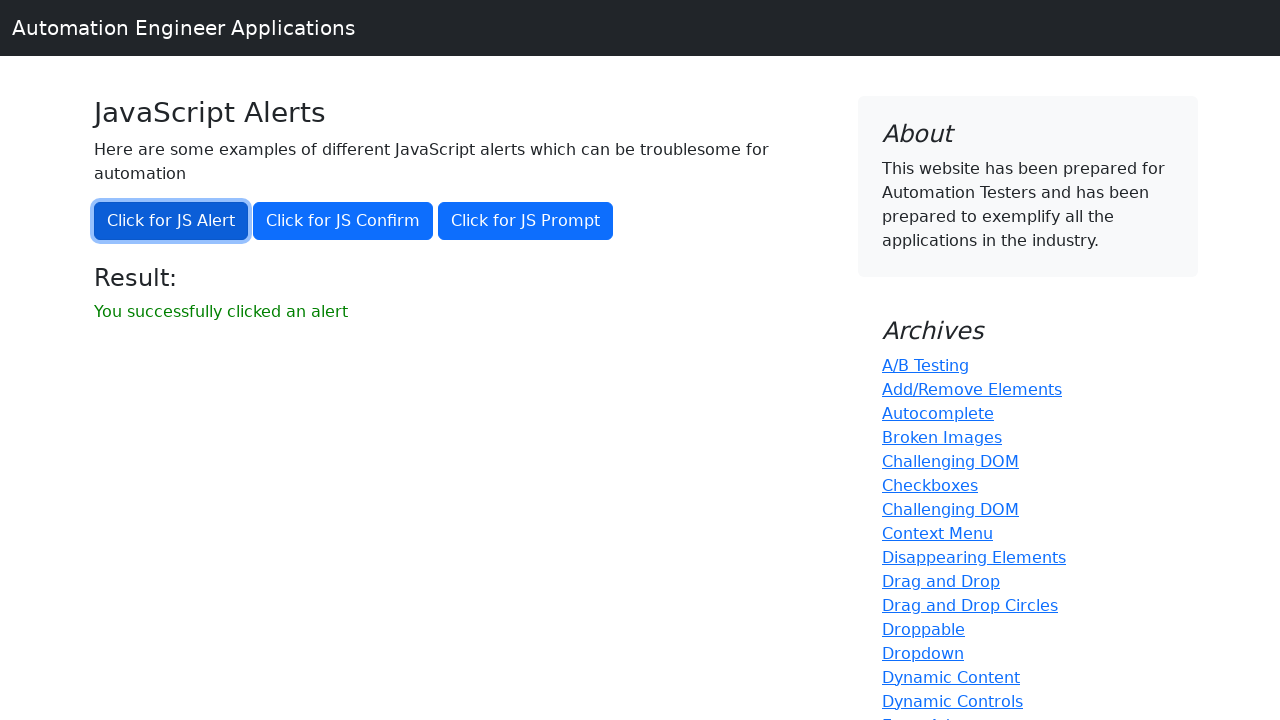

Alert result message appeared
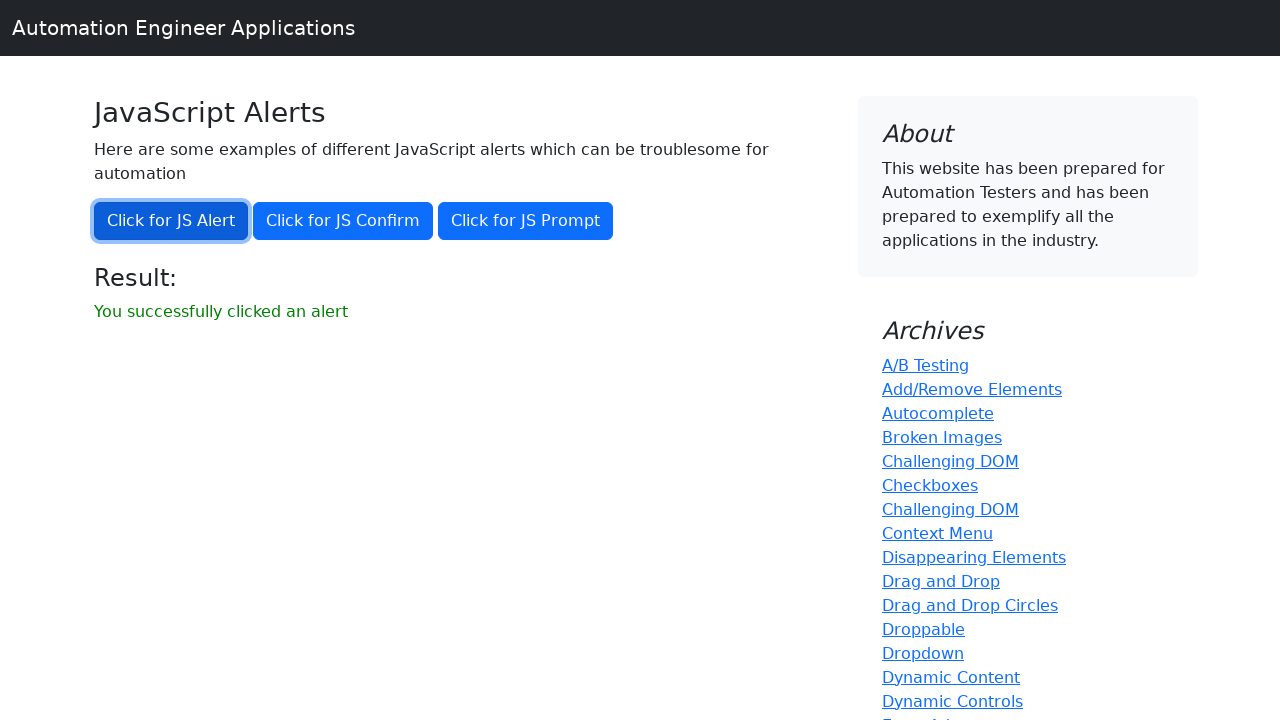

Retrieved result message text
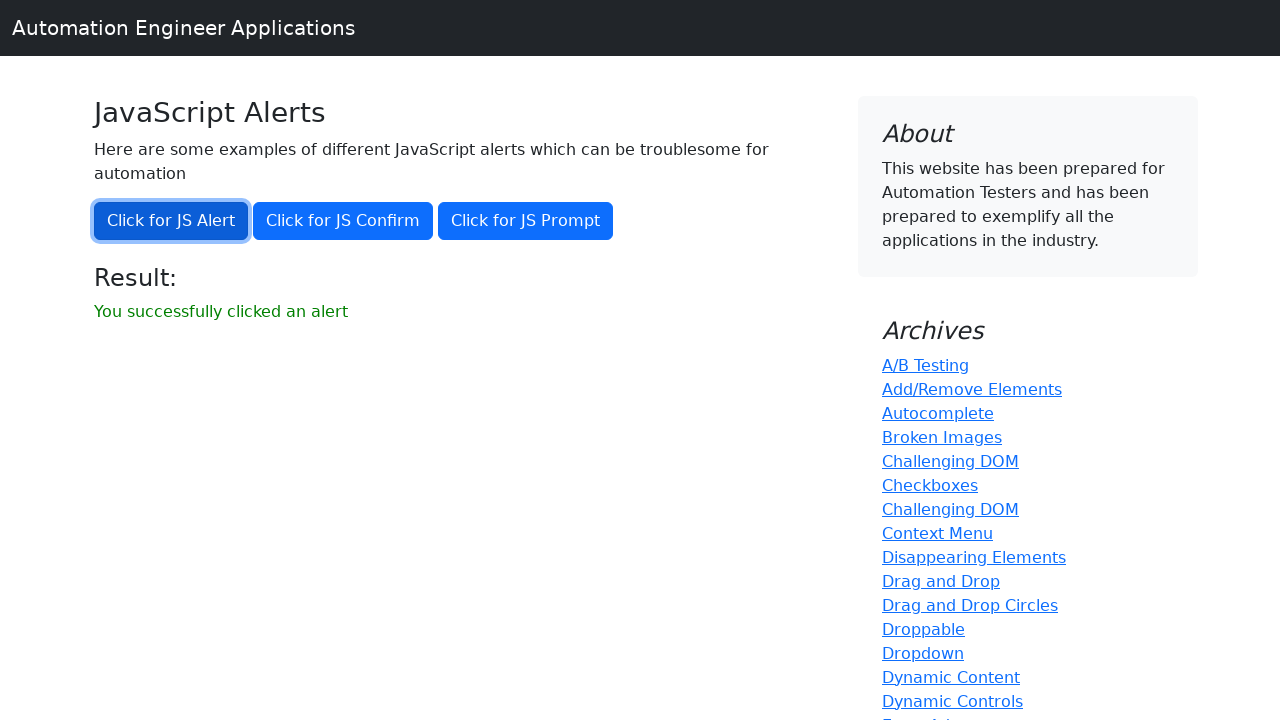

Verified result message matches expected text
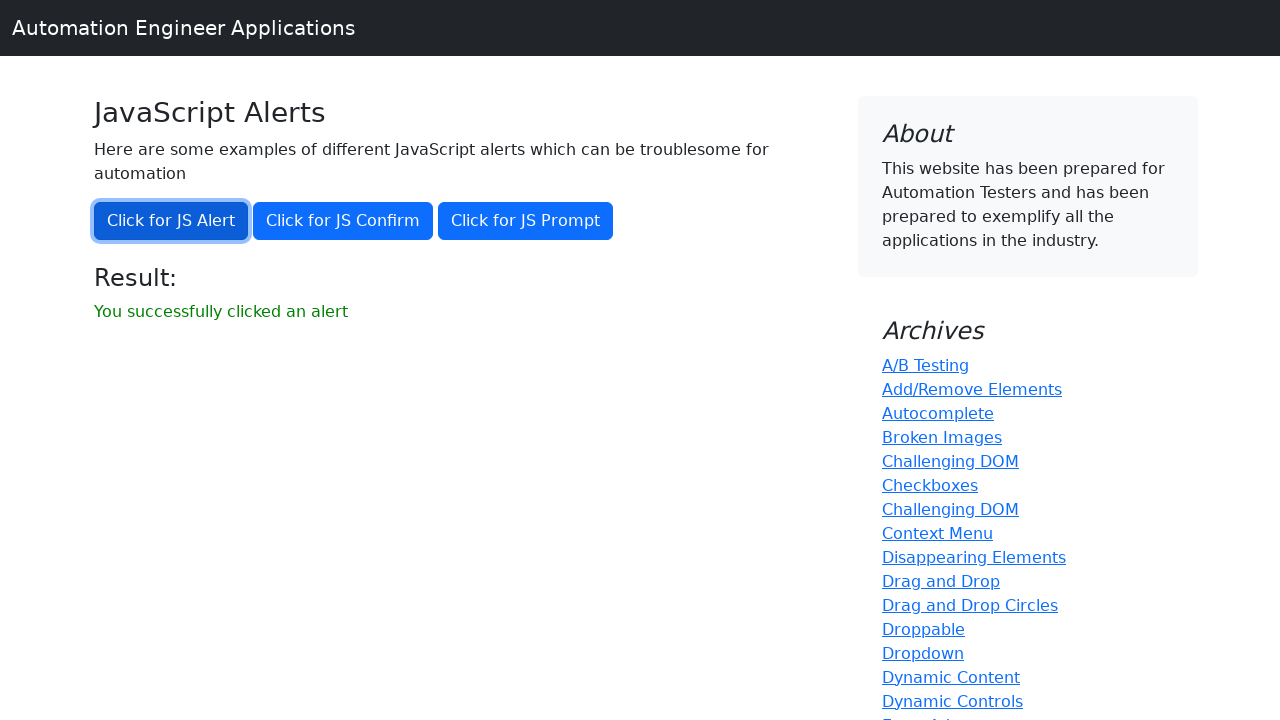

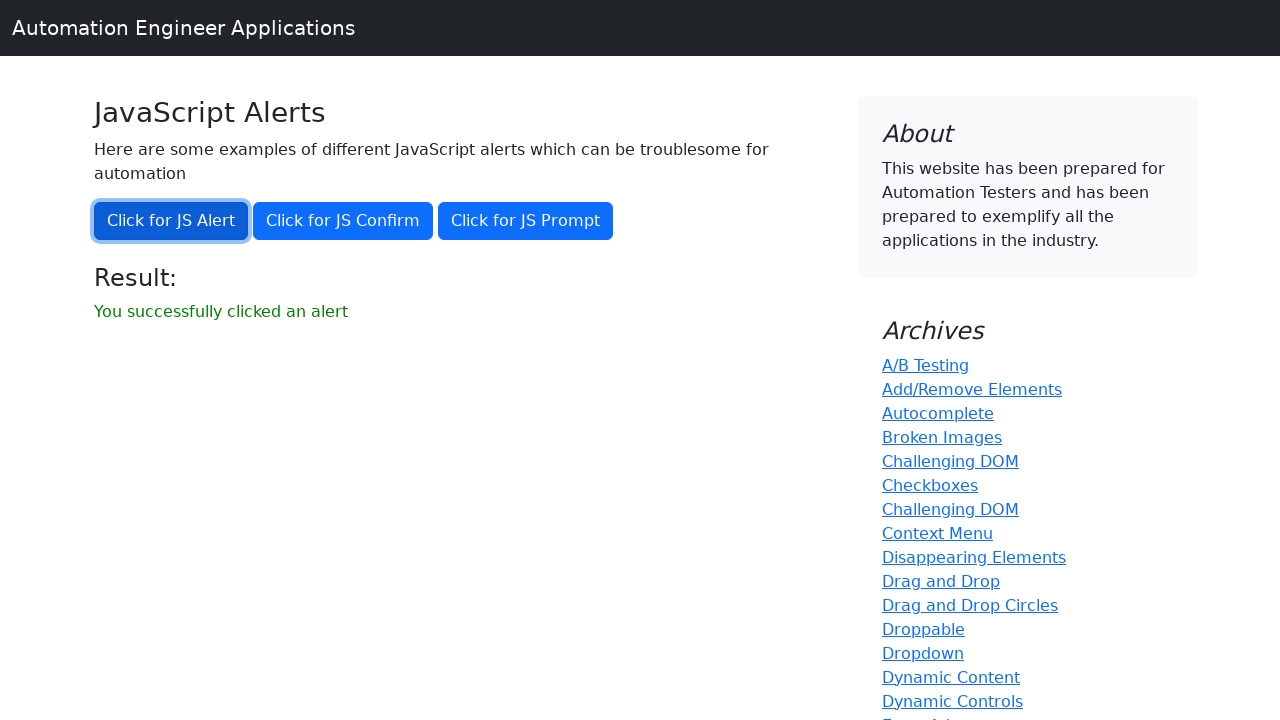